Tests multiple window handling with improved window management by storing the original window handle, clicking to open a new window, then switching between windows and verifying correct focus via page titles.

Starting URL: http://the-internet.herokuapp.com/windows

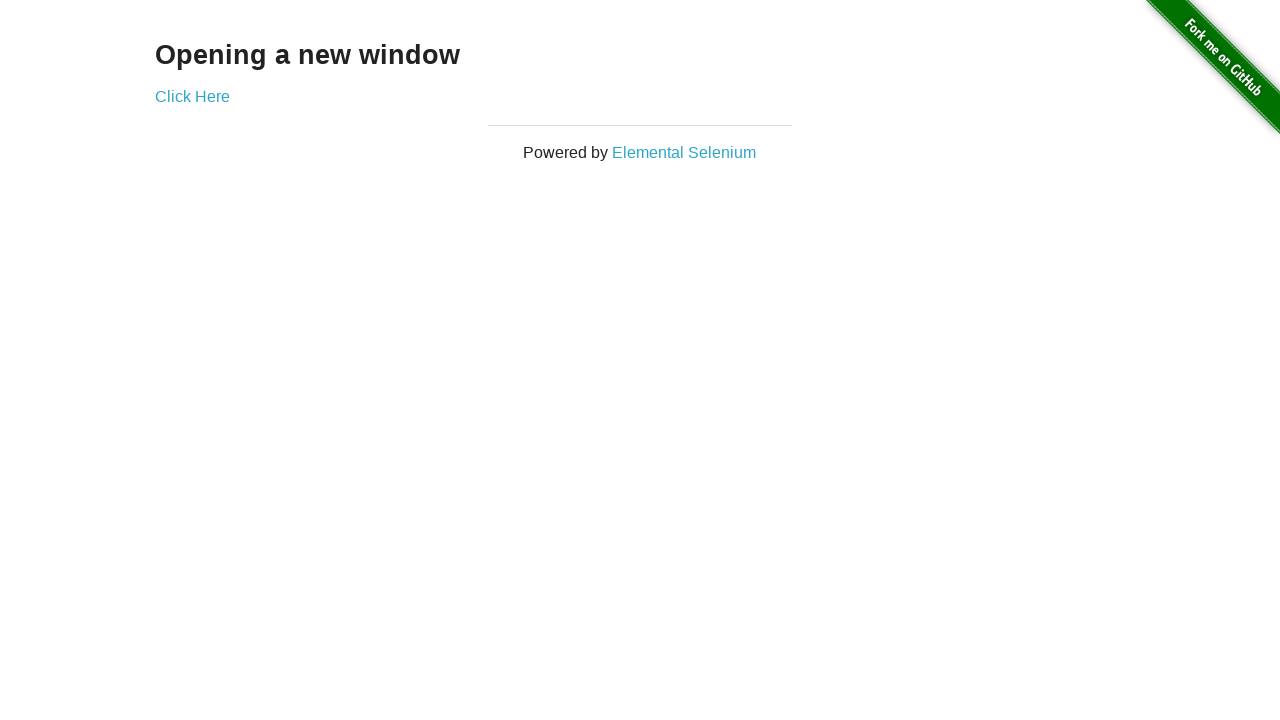

Stored reference to the first page
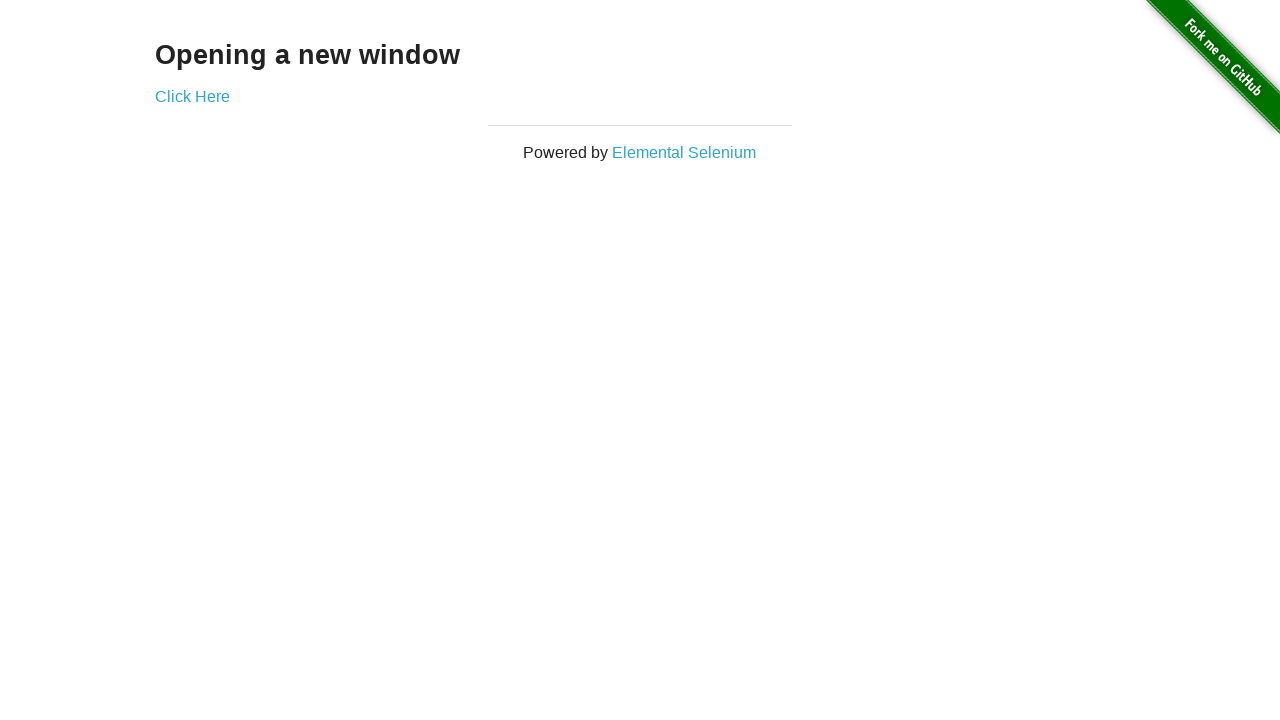

Clicked link to open a new window at (192, 96) on .example a
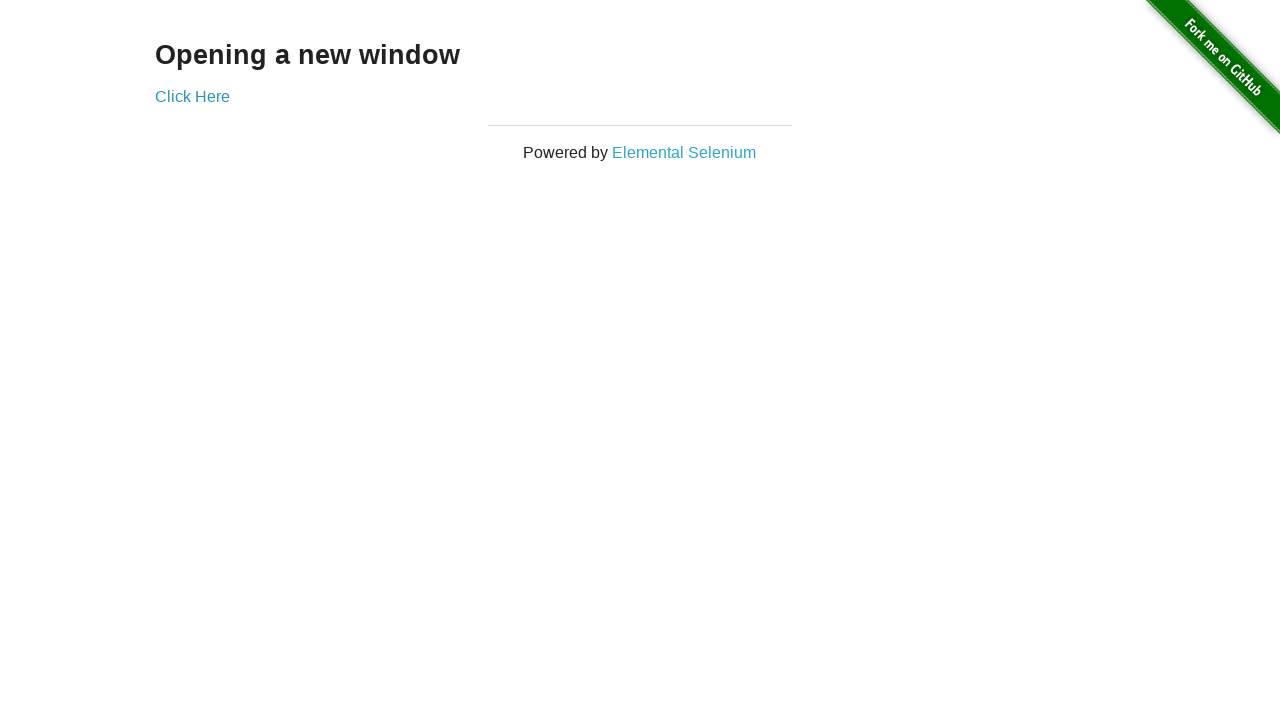

Captured the new page handle from the opened window
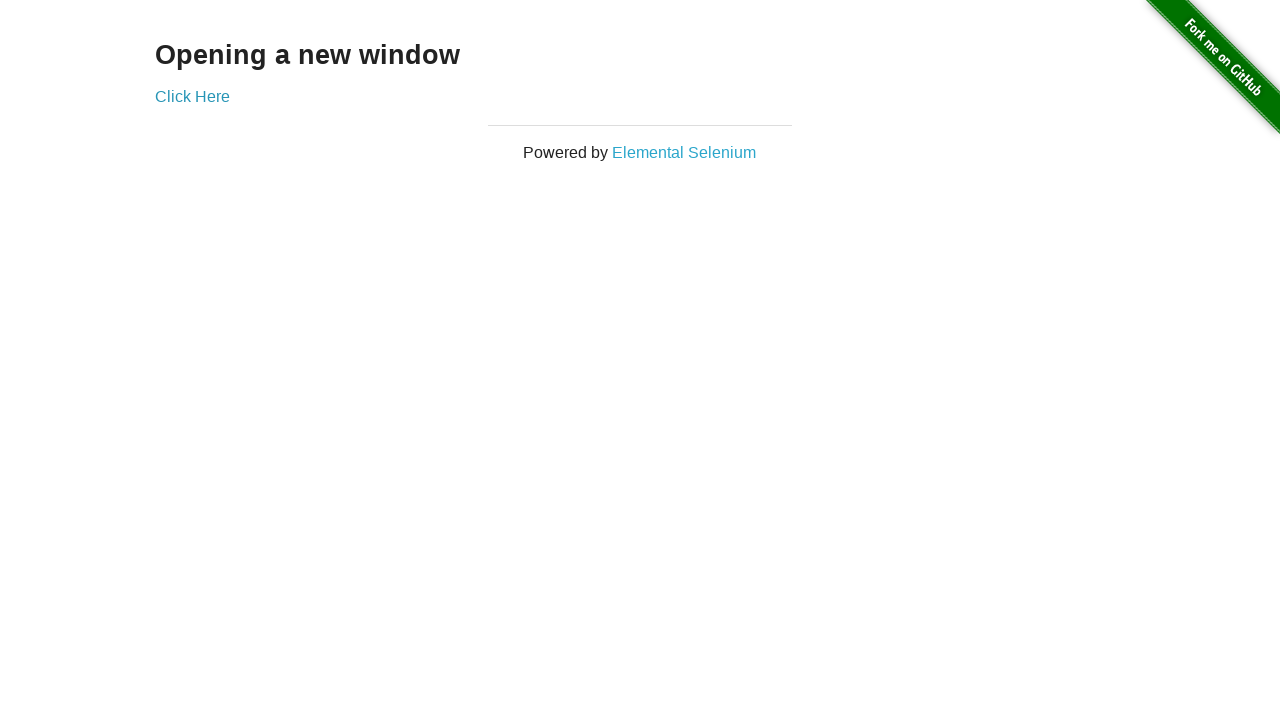

Verified first window title is not 'New Window'
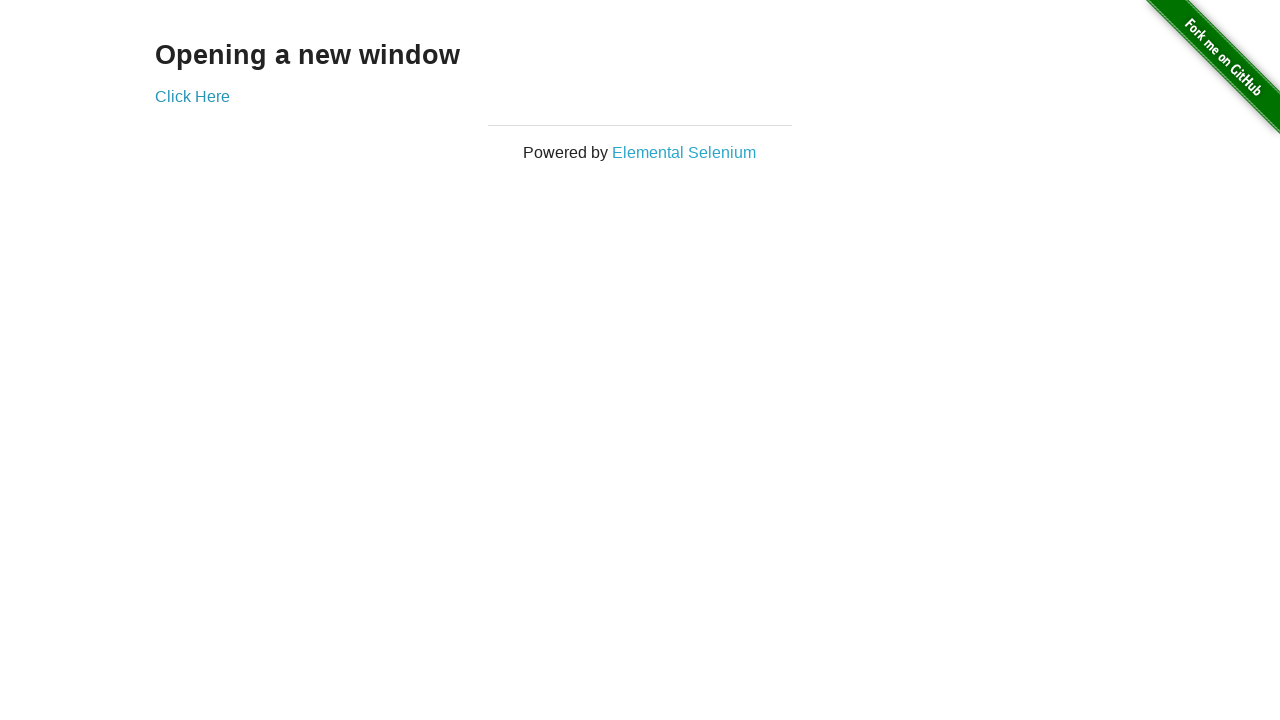

Waited for new window page to load
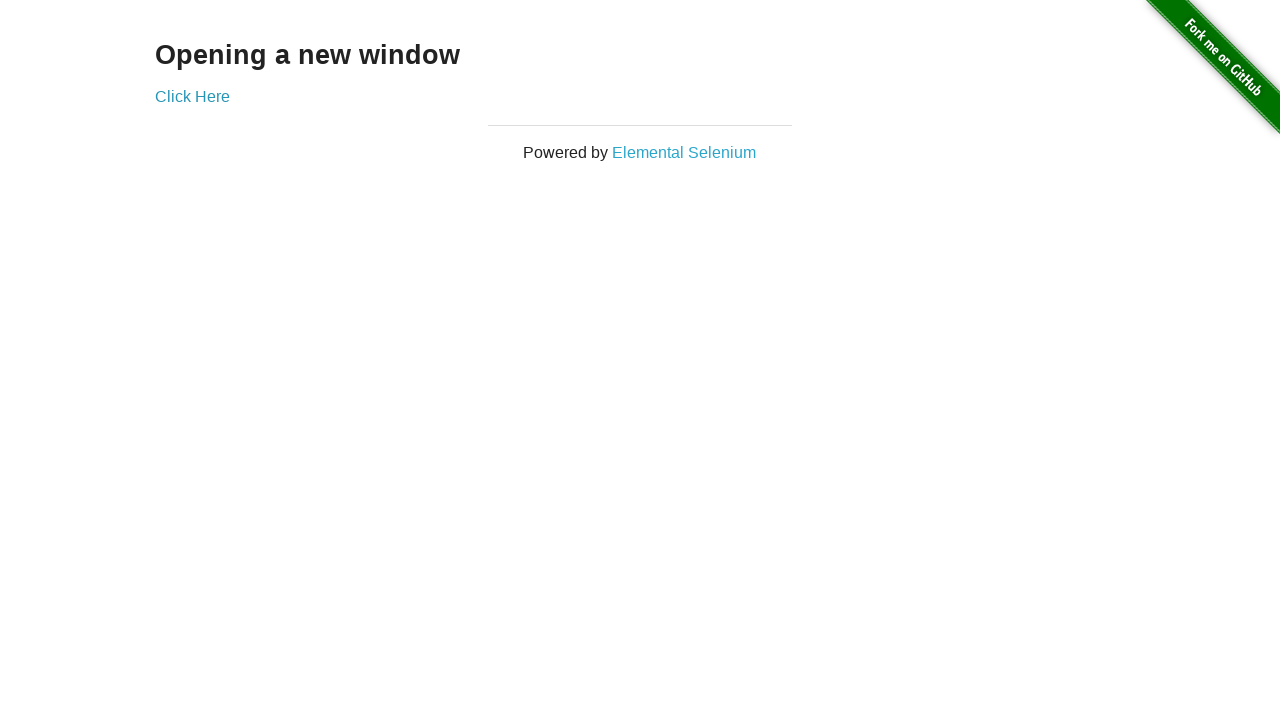

Verified new window title is 'New Window'
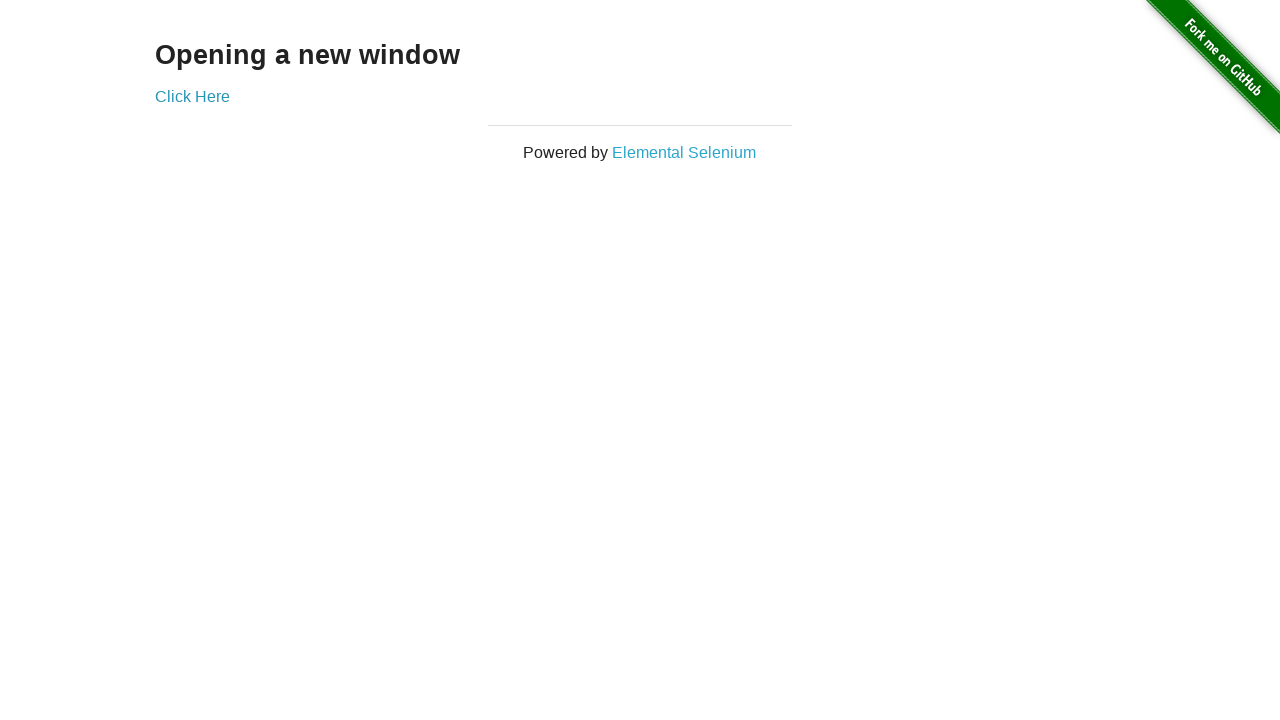

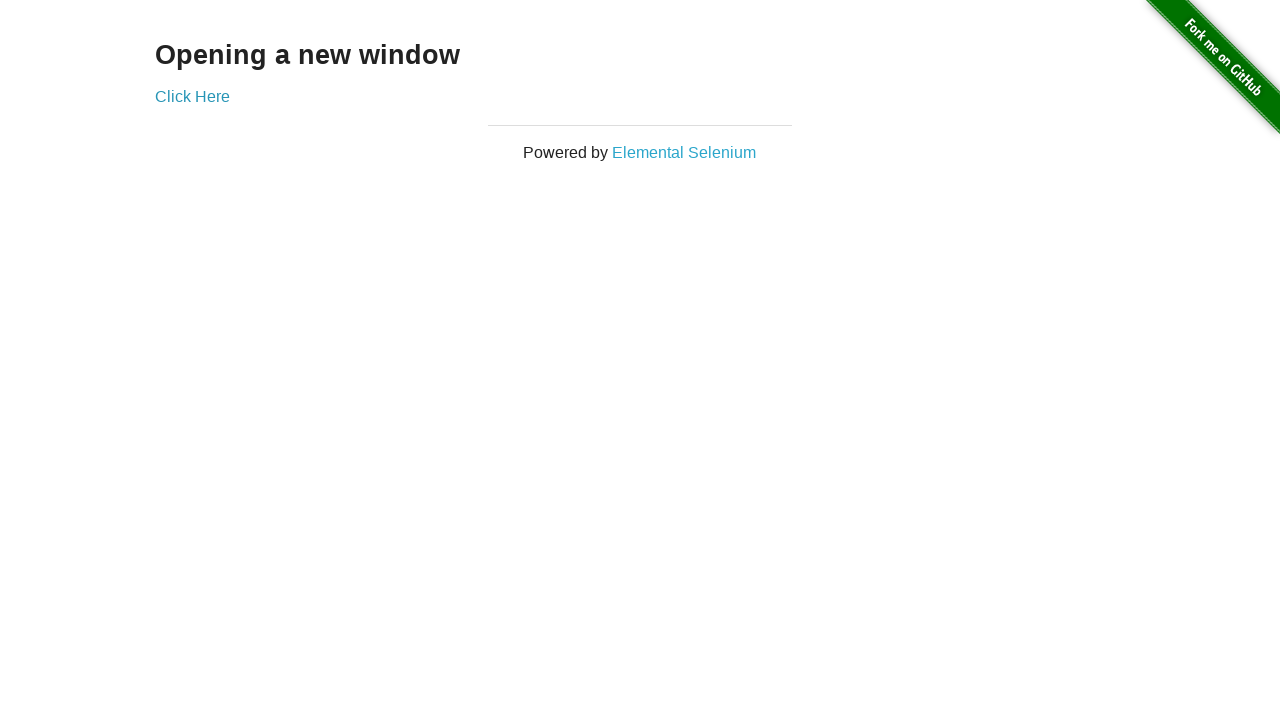